Tests Select2 dropdown selection by visible text using JavaScript execution, then verifies the selection is rendered.

Starting URL: https://select2.github.io/examples.html

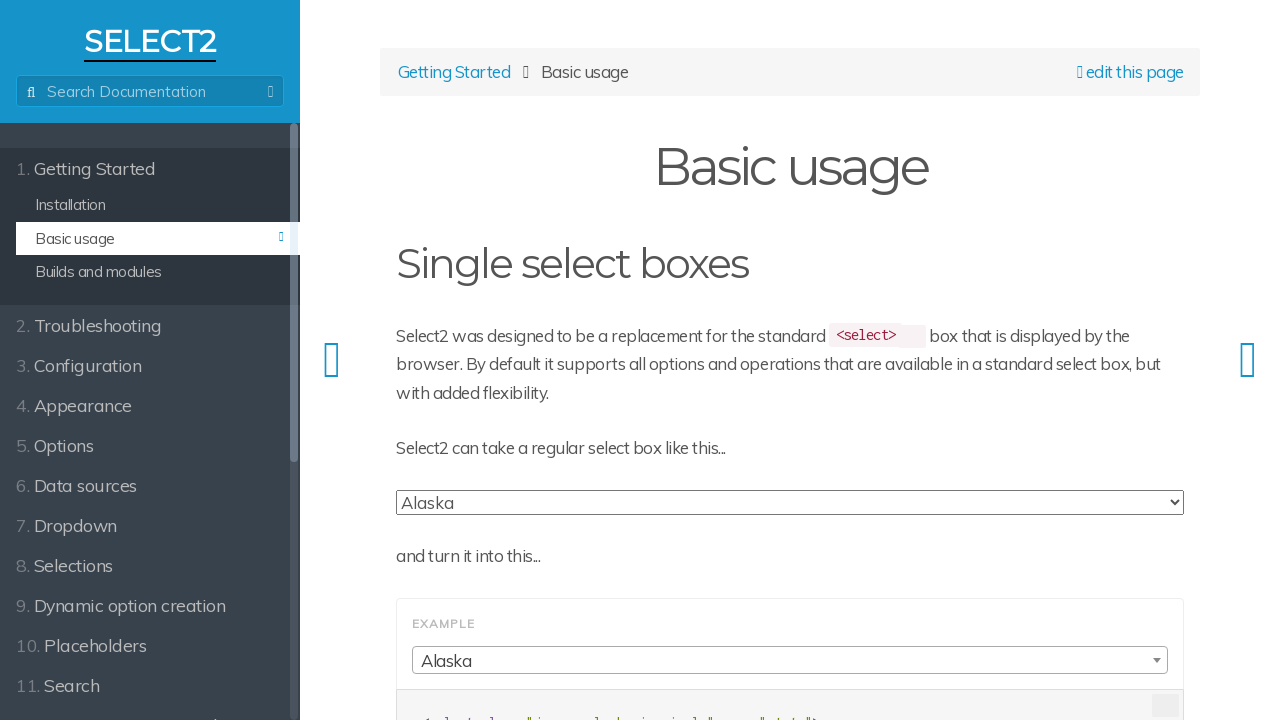

Waited for Select2 dropdown element to be visible
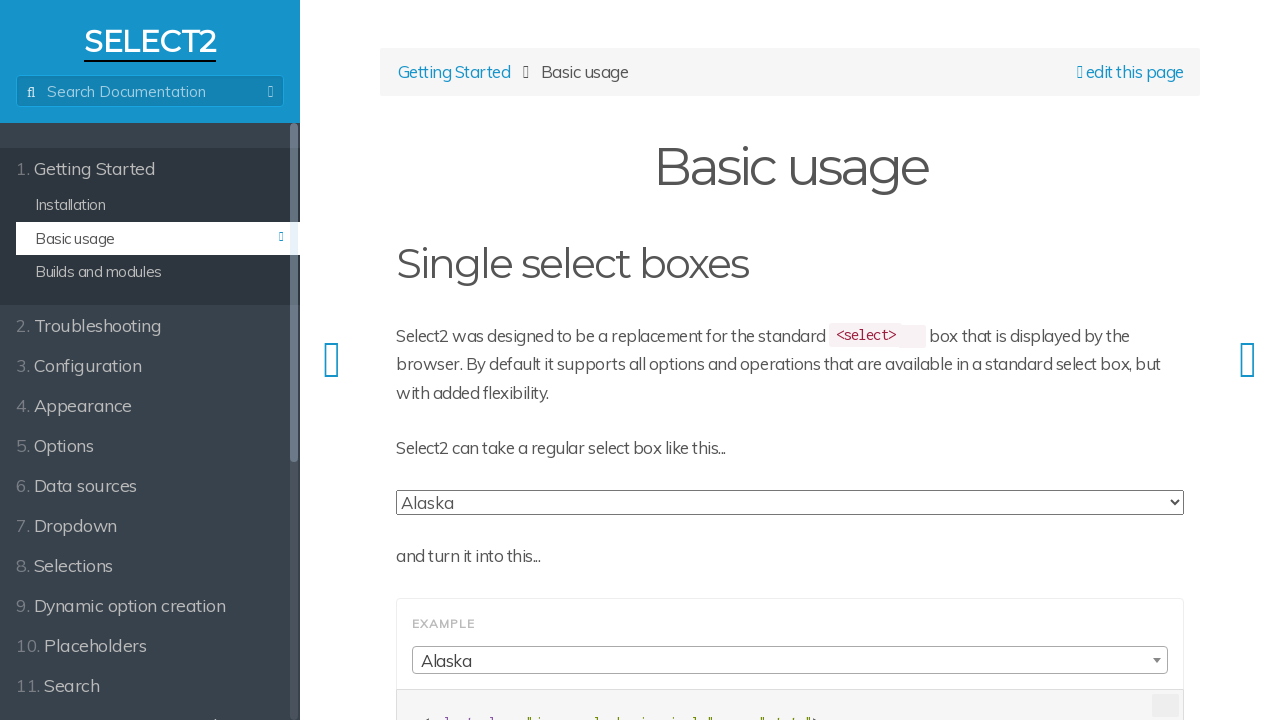

Executed JavaScript to select 'Florida' by visible text in Select2 dropdown
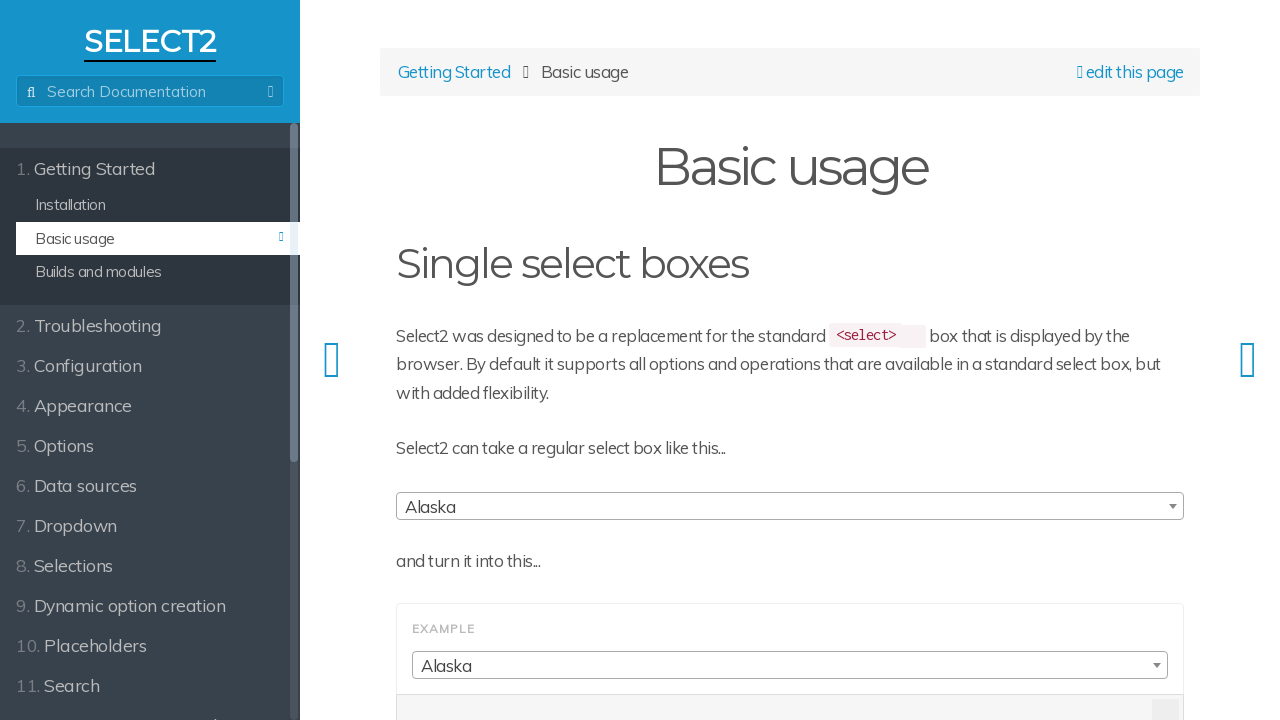

Verified that the selection is rendered in the Select2 dropdown display
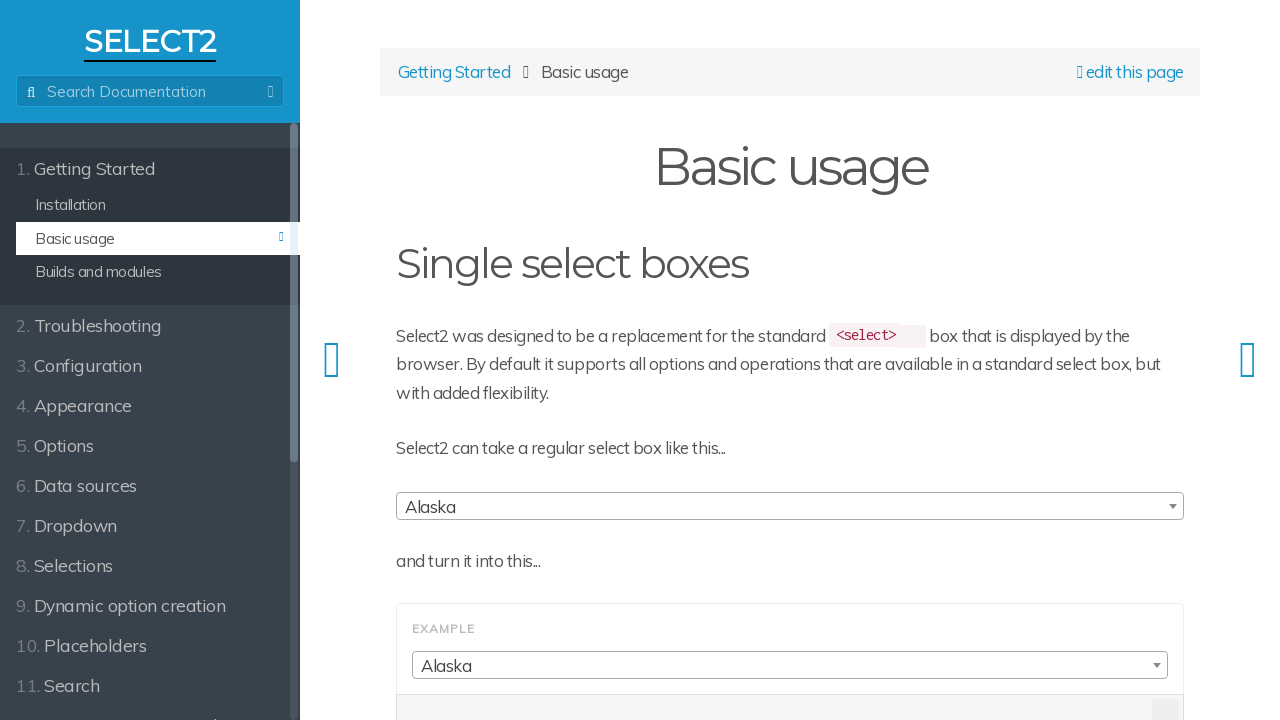

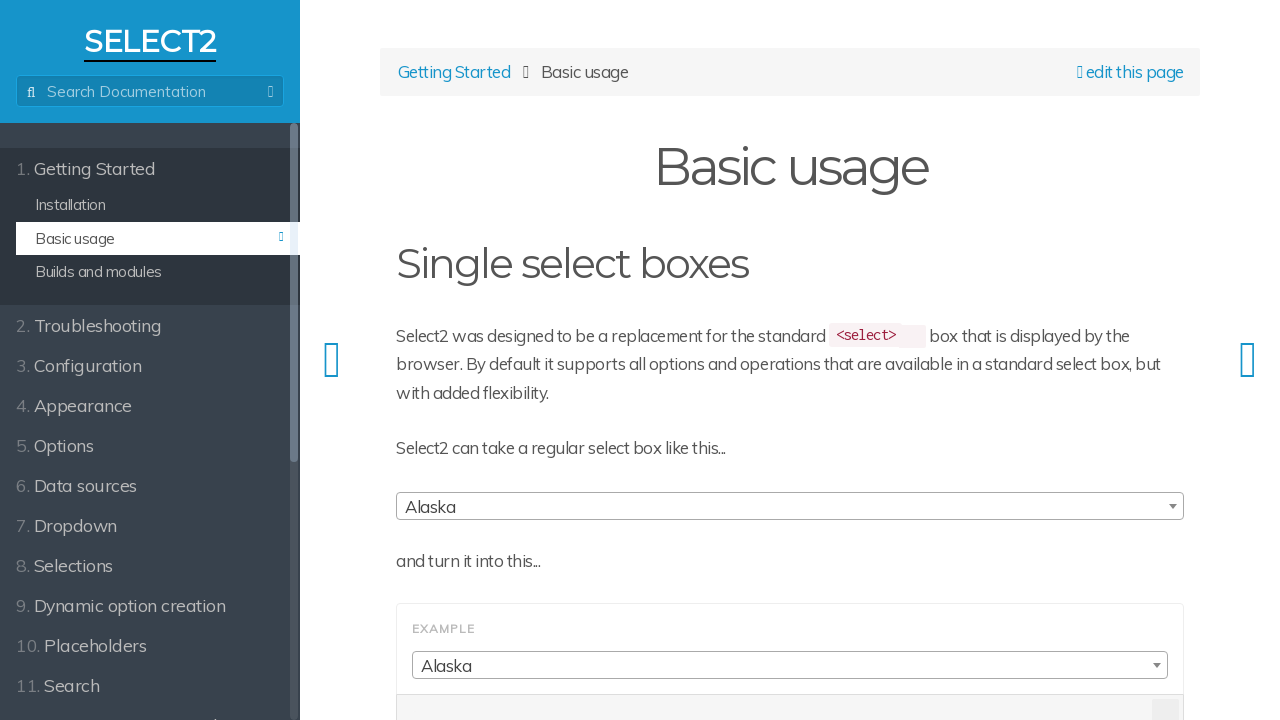